Tests that a todo item is removed when edited to an empty string

Starting URL: https://demo.playwright.dev/todomvc

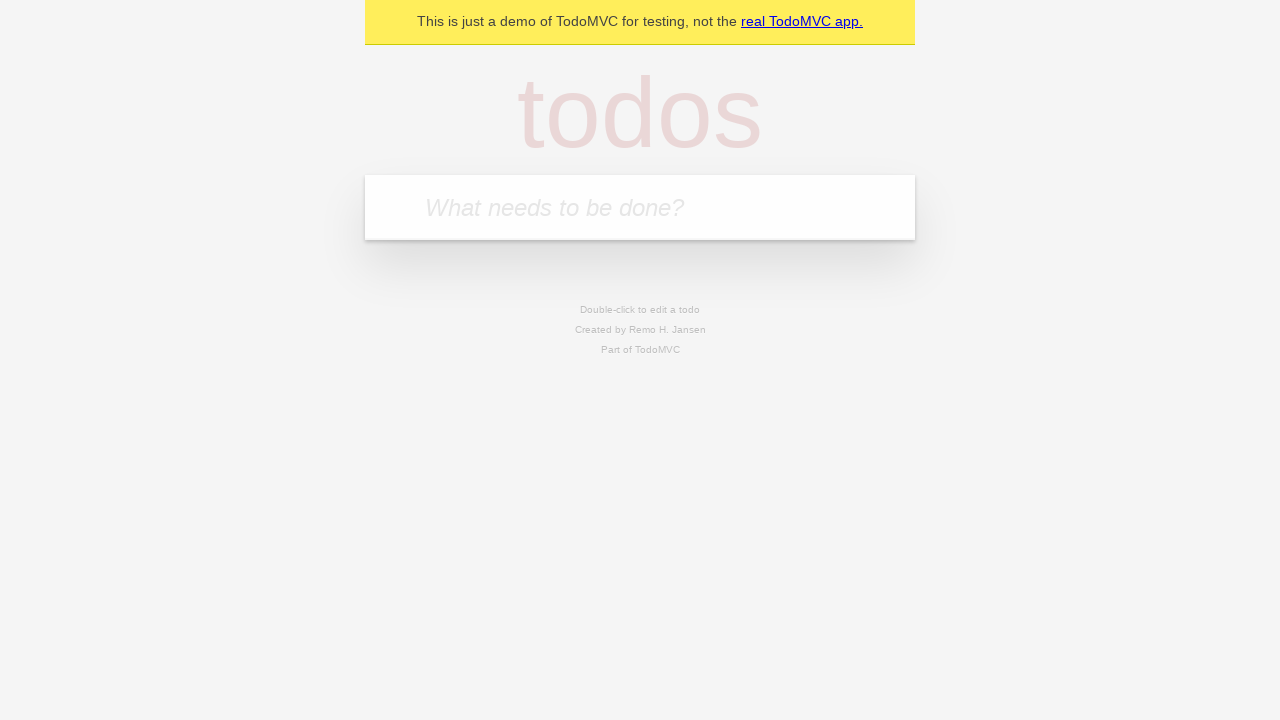

Filled new todo input with 'buy some cheese' on internal:attr=[placeholder="What needs to be done?"i]
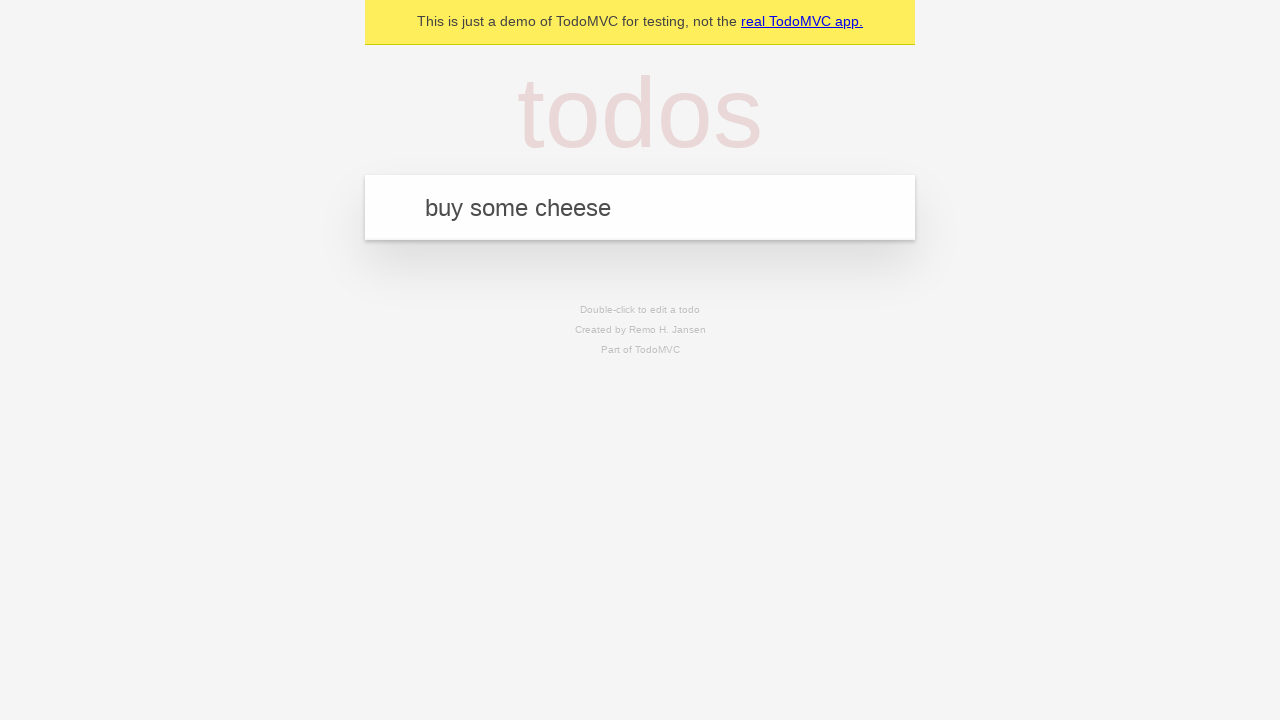

Pressed Enter to add todo 'buy some cheese' on internal:attr=[placeholder="What needs to be done?"i]
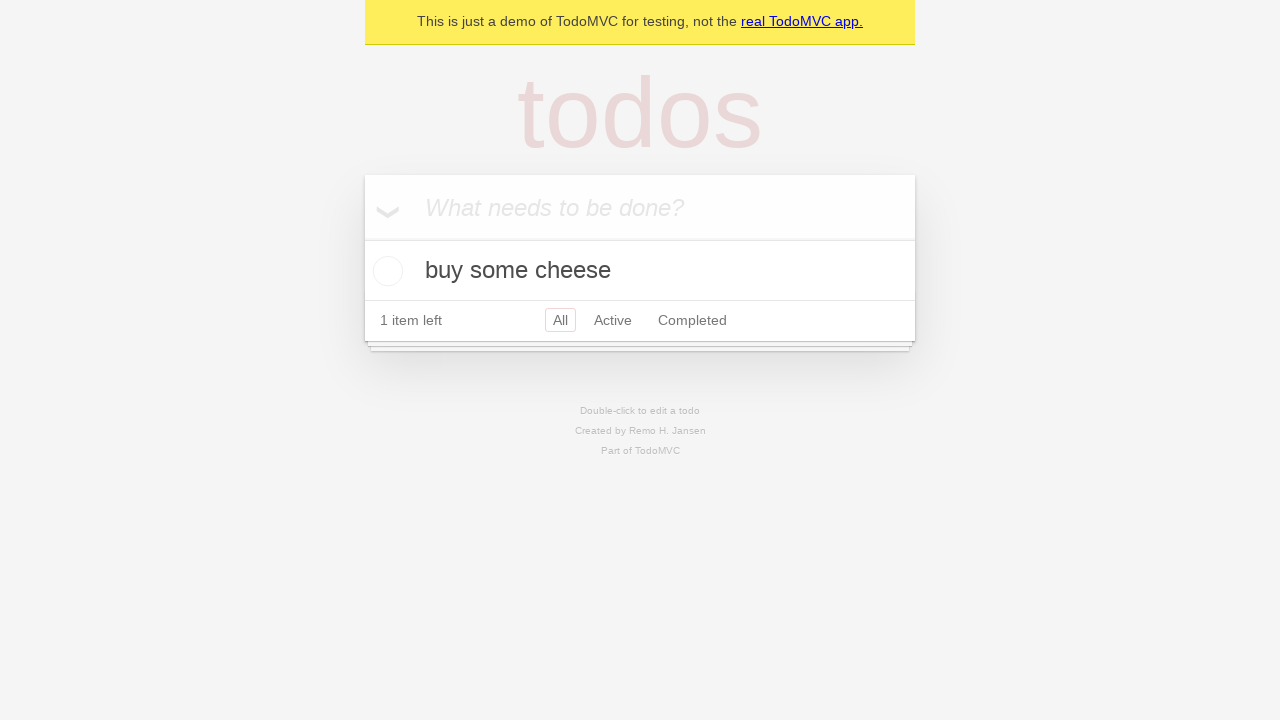

Filled new todo input with 'feed the cat' on internal:attr=[placeholder="What needs to be done?"i]
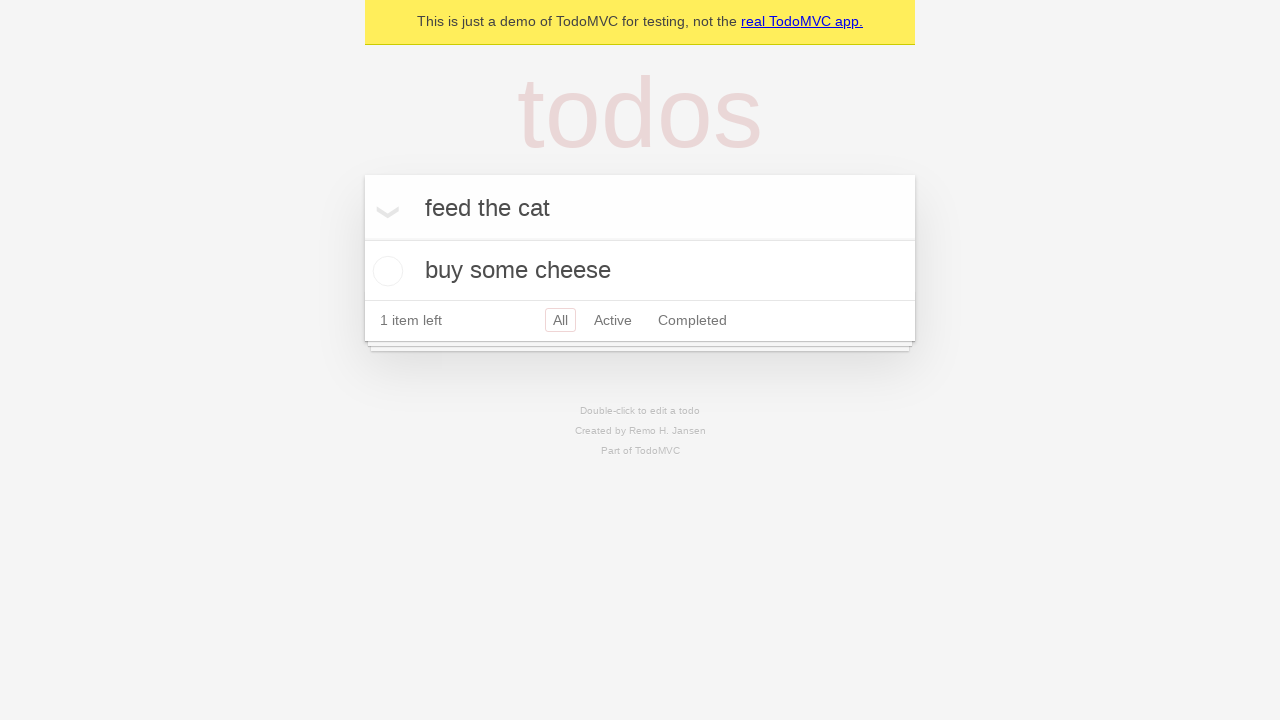

Pressed Enter to add todo 'feed the cat' on internal:attr=[placeholder="What needs to be done?"i]
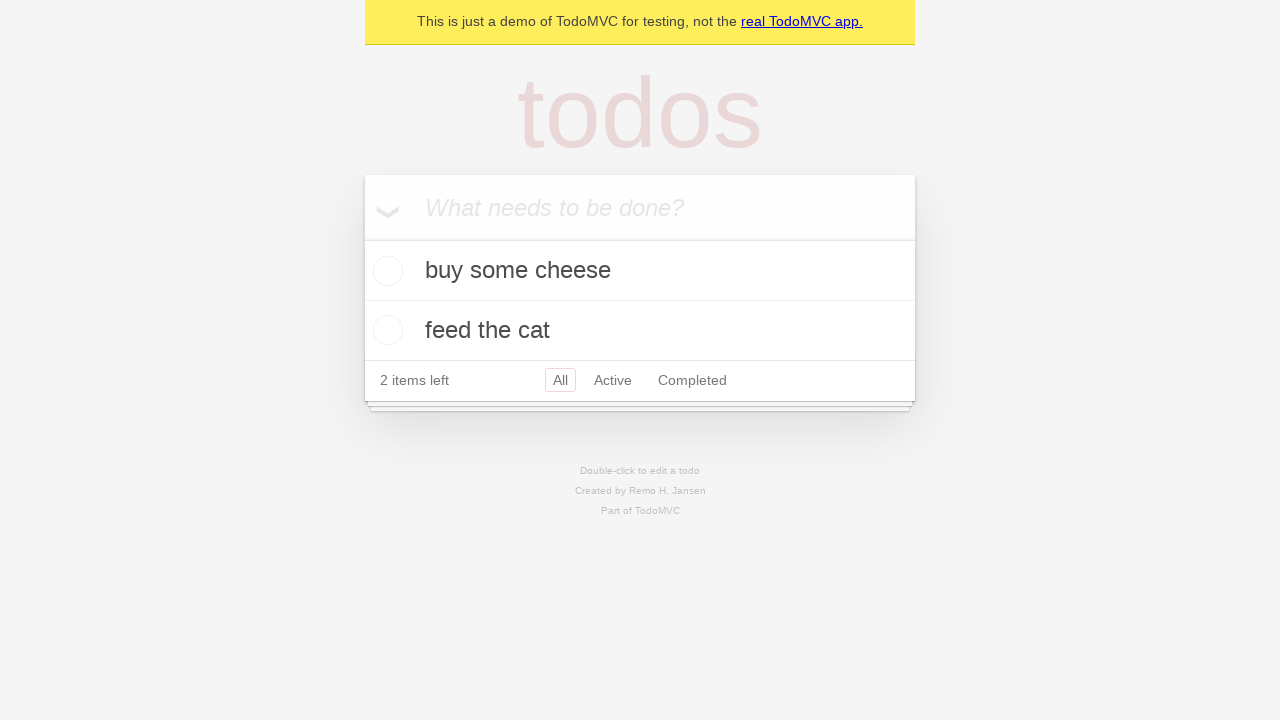

Filled new todo input with 'book a doctors appointment' on internal:attr=[placeholder="What needs to be done?"i]
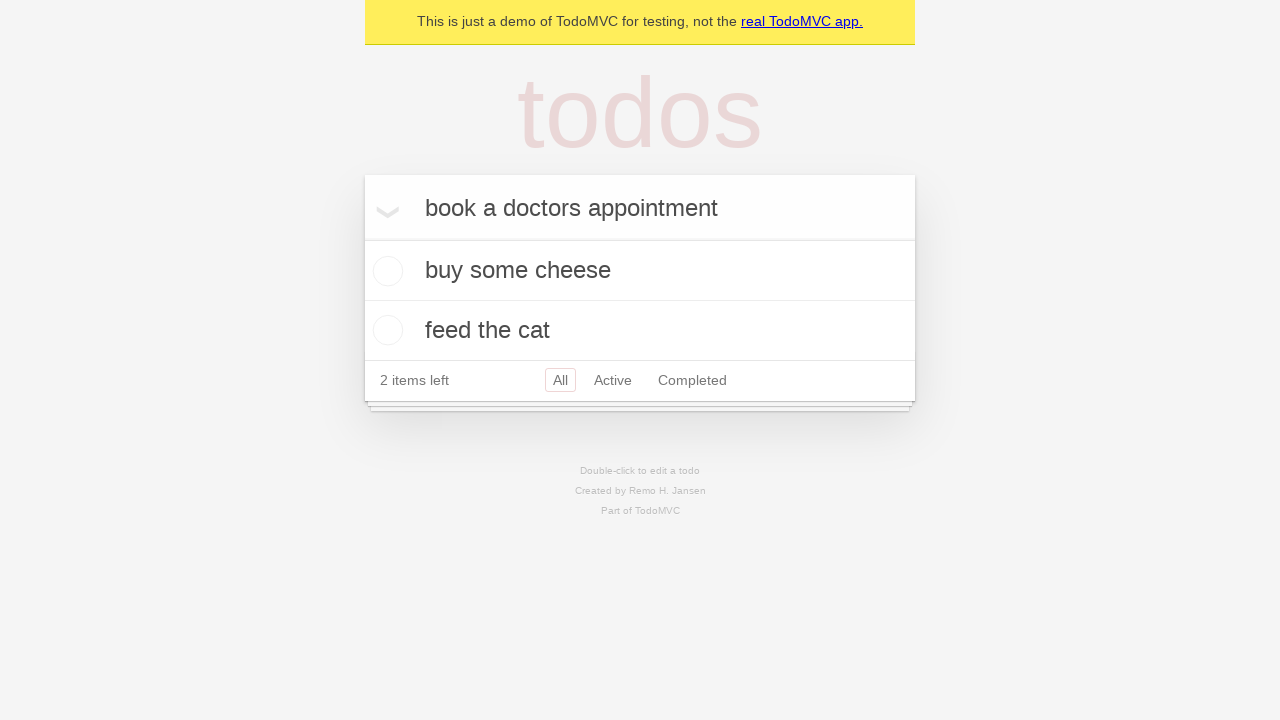

Pressed Enter to add todo 'book a doctors appointment' on internal:attr=[placeholder="What needs to be done?"i]
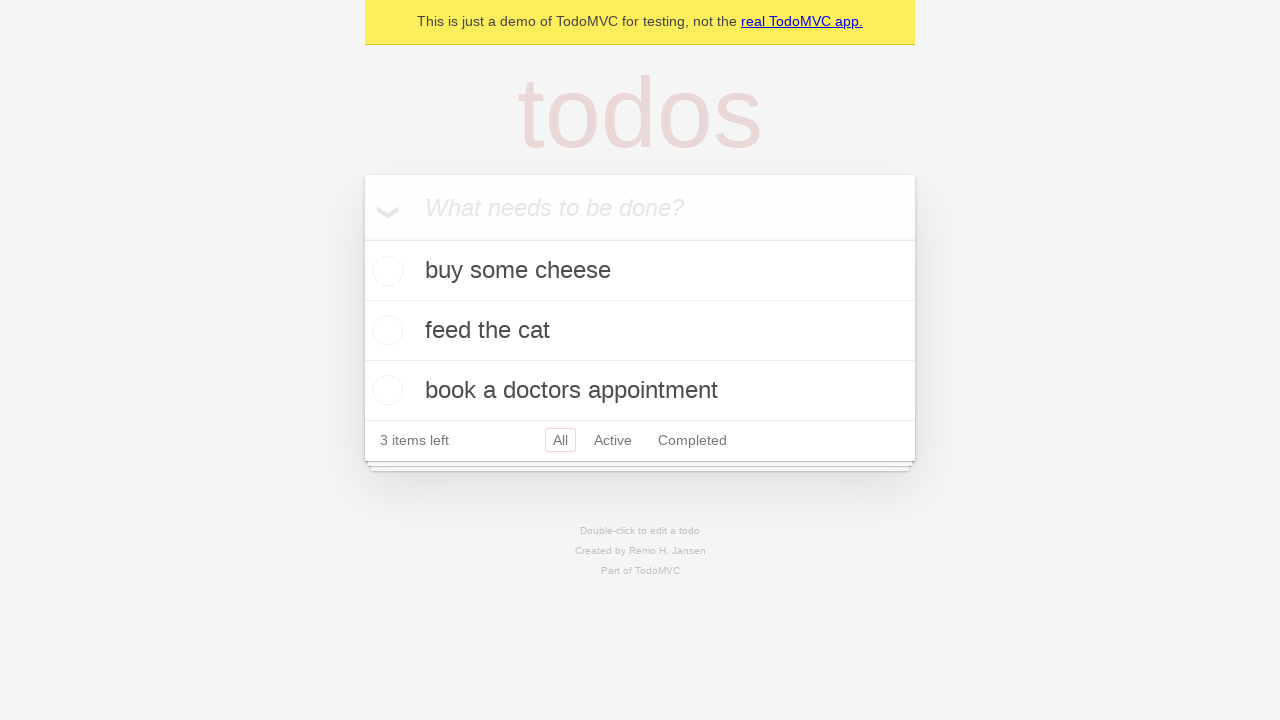

Waited for todo items to be visible
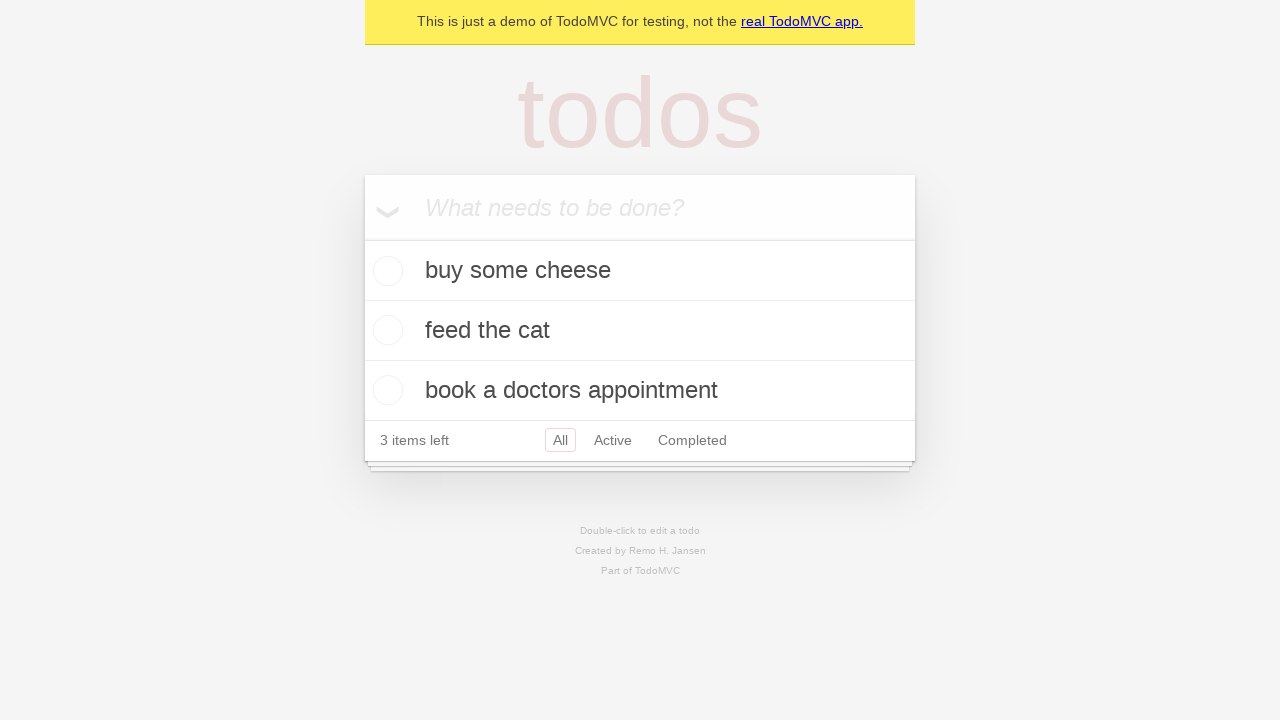

Double-clicked the second todo item to enter edit mode at (640, 331) on internal:testid=[data-testid="todo-item"s] >> nth=1
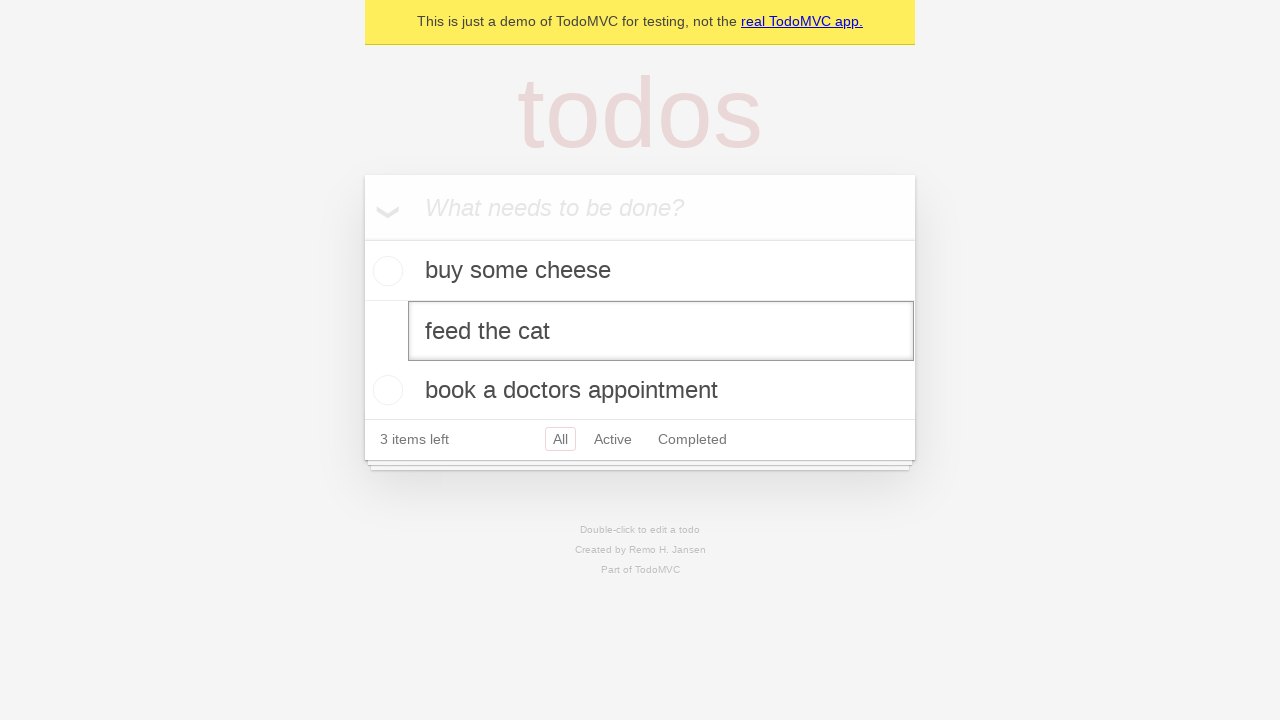

Cleared the edit input by filling with empty string on internal:testid=[data-testid="todo-item"s] >> nth=1 >> internal:role=textbox[nam
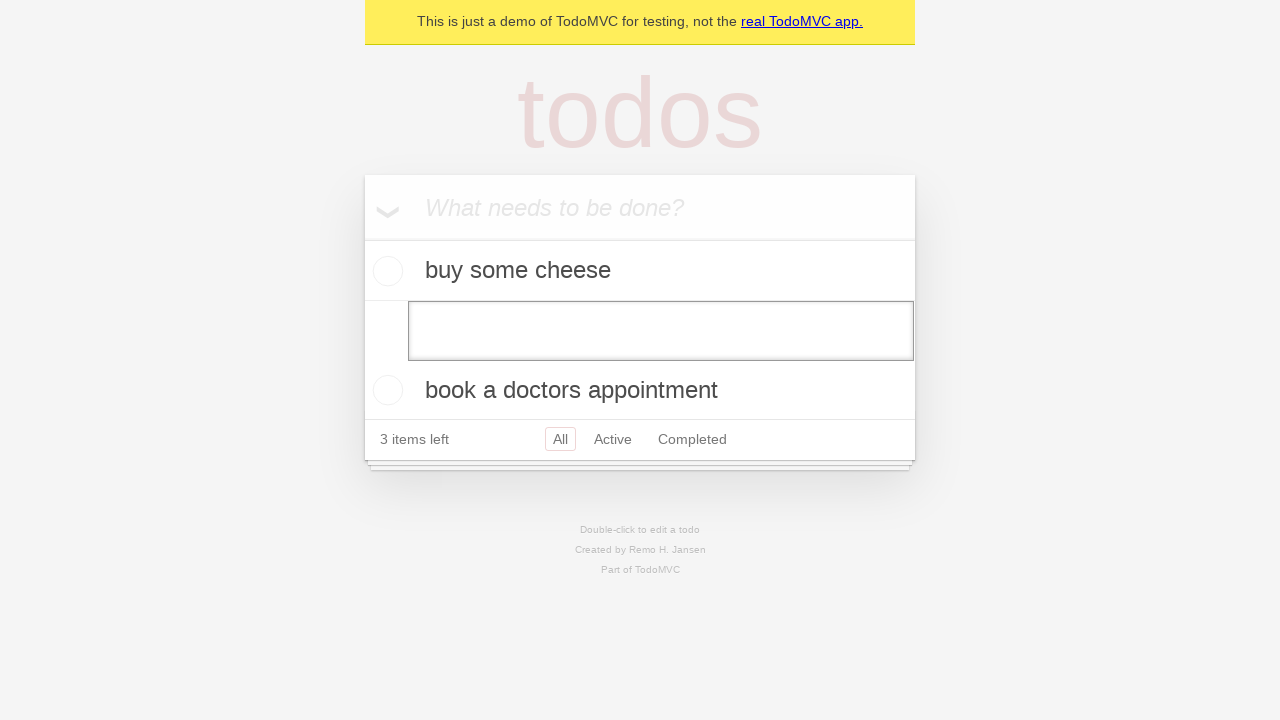

Pressed Enter to confirm removal of empty todo item on internal:testid=[data-testid="todo-item"s] >> nth=1 >> internal:role=textbox[nam
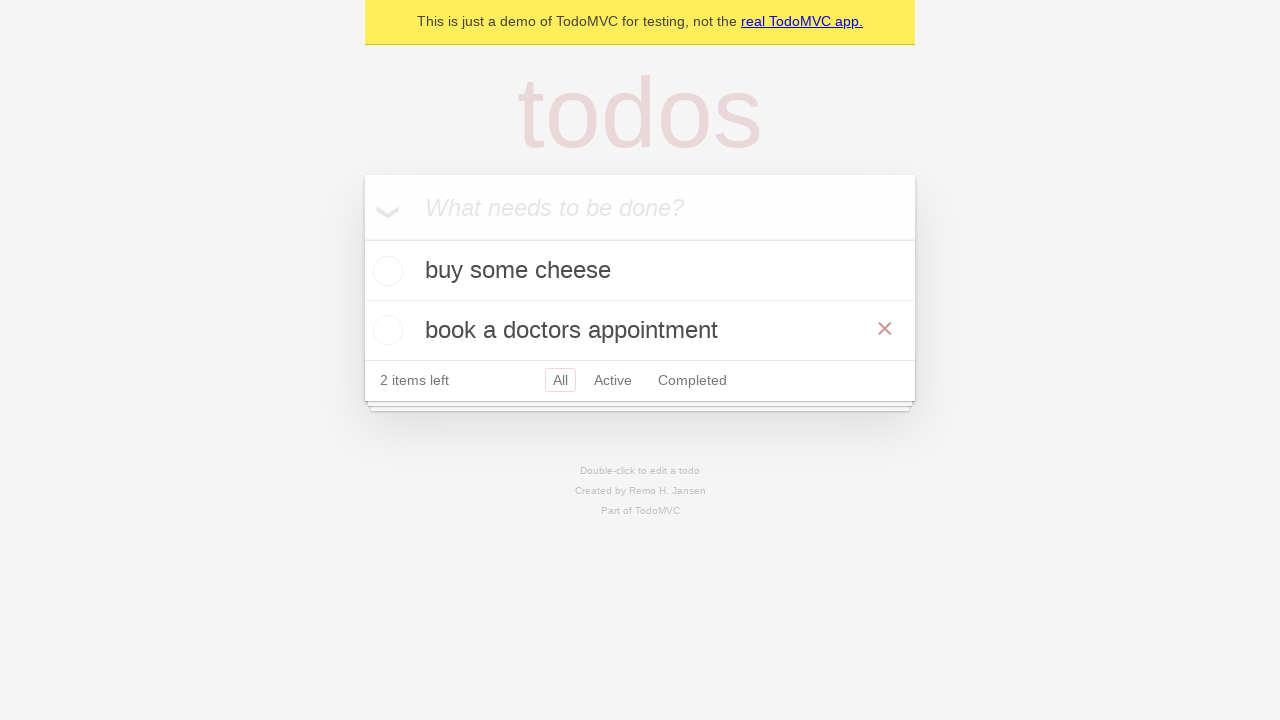

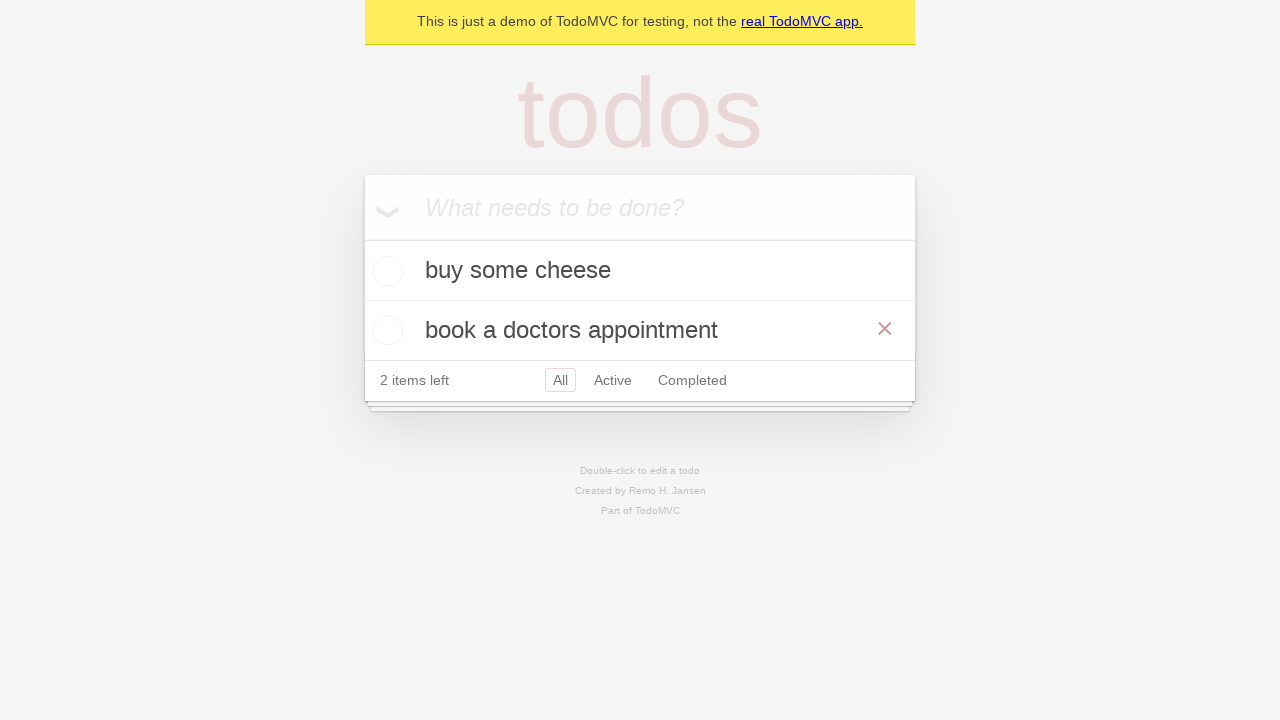